Navigates to NSE India's most active contracts page and verifies that the equity table with futures data is displayed and contains data rows.

Starting URL: https://www.nseindia.com/market-data/most-active-contracts

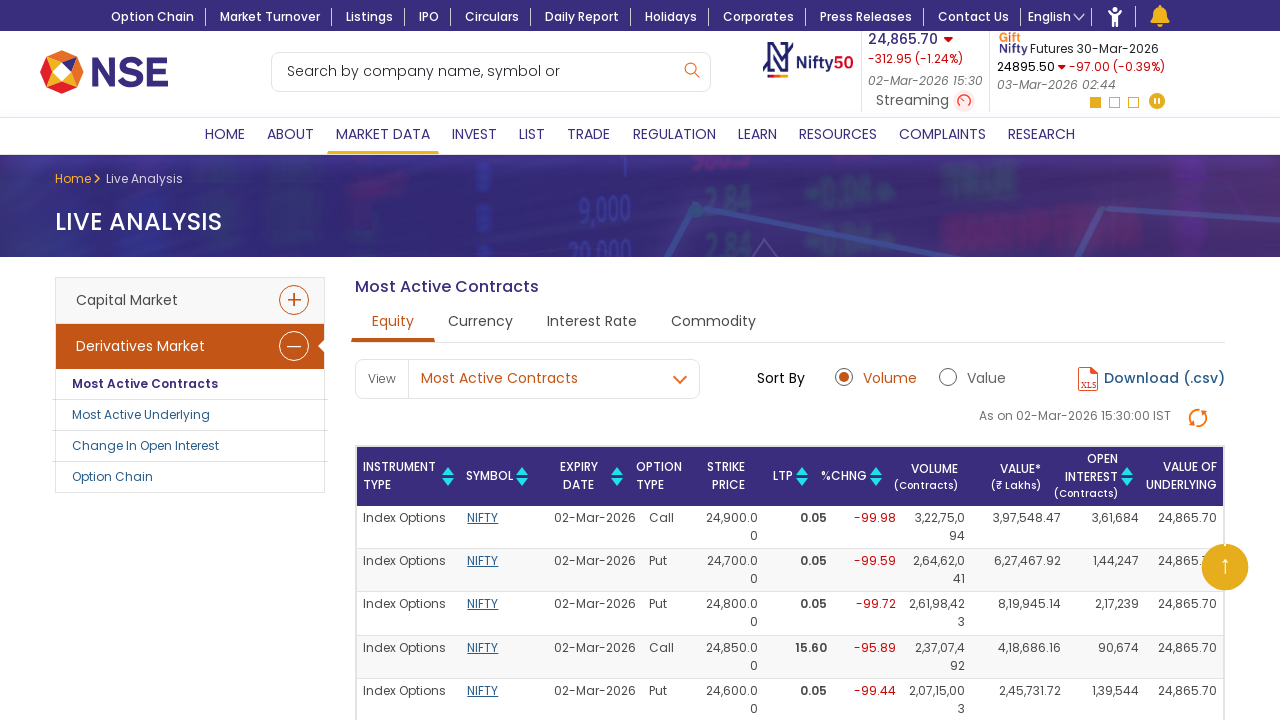

Waited for Most Active Contracts equity table to load
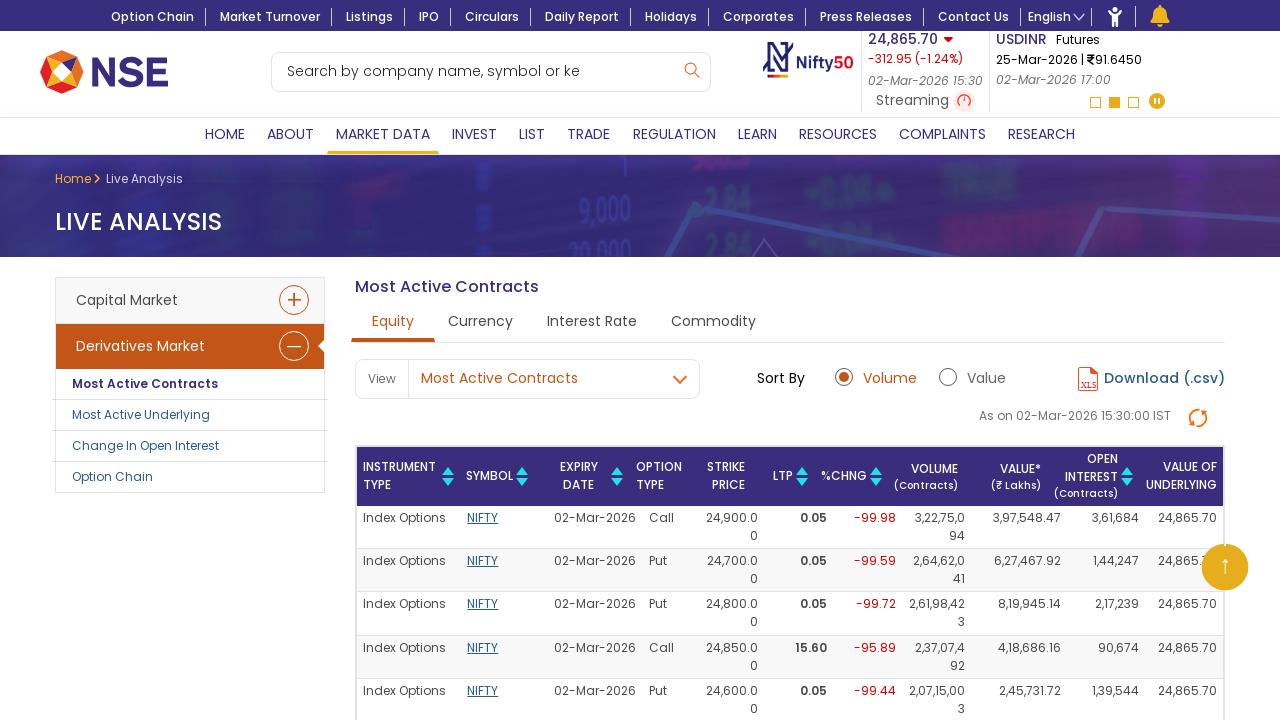

Waited for table data rows to be visible
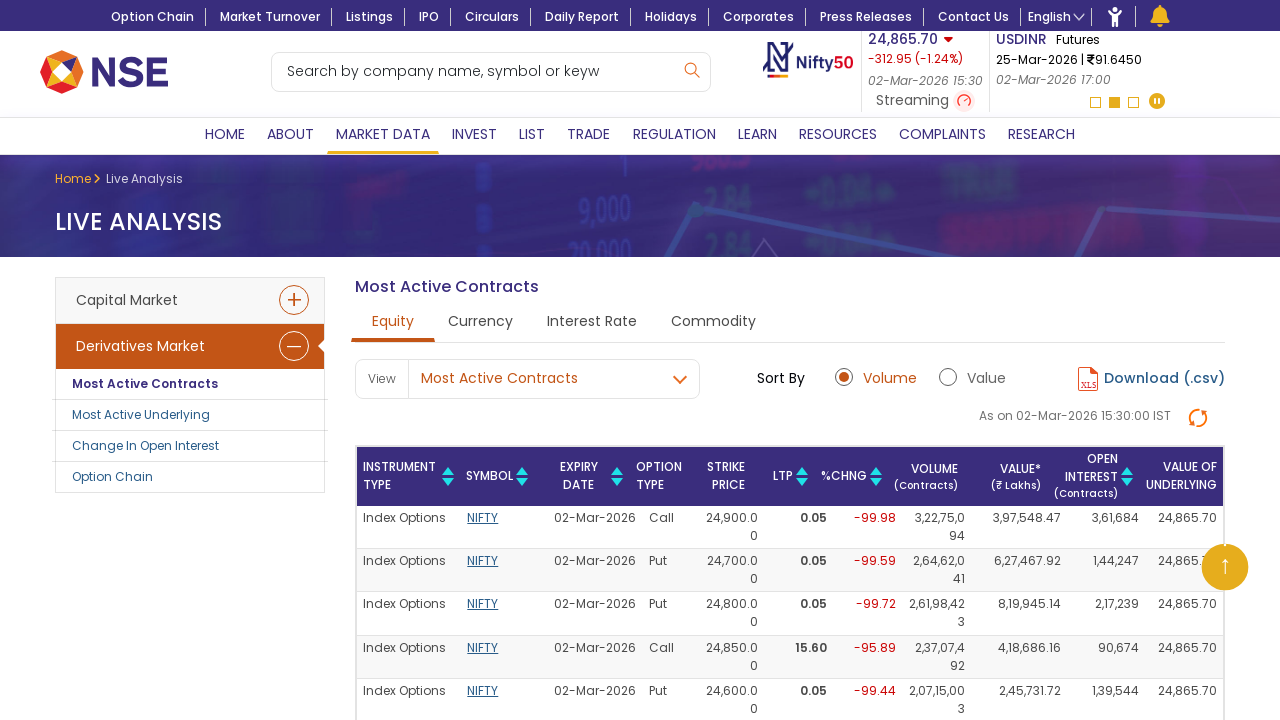

Located data cells in the equity table
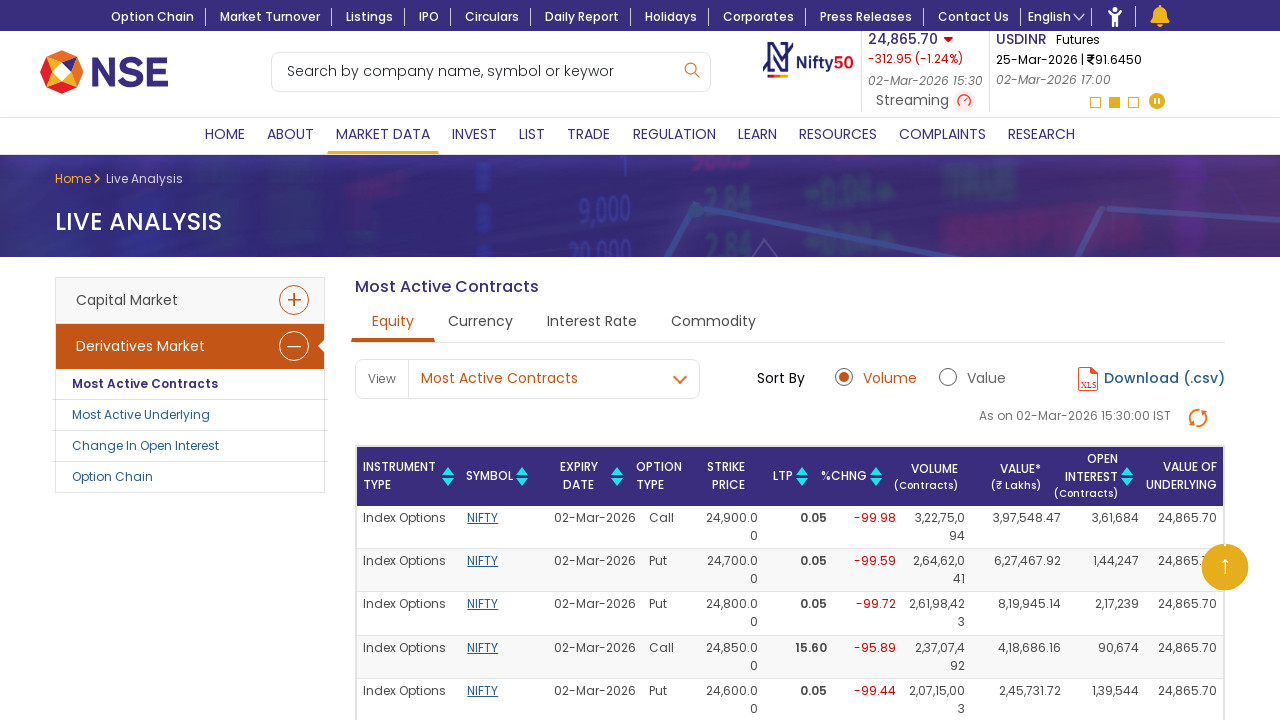

Verified first data row is visible in the table
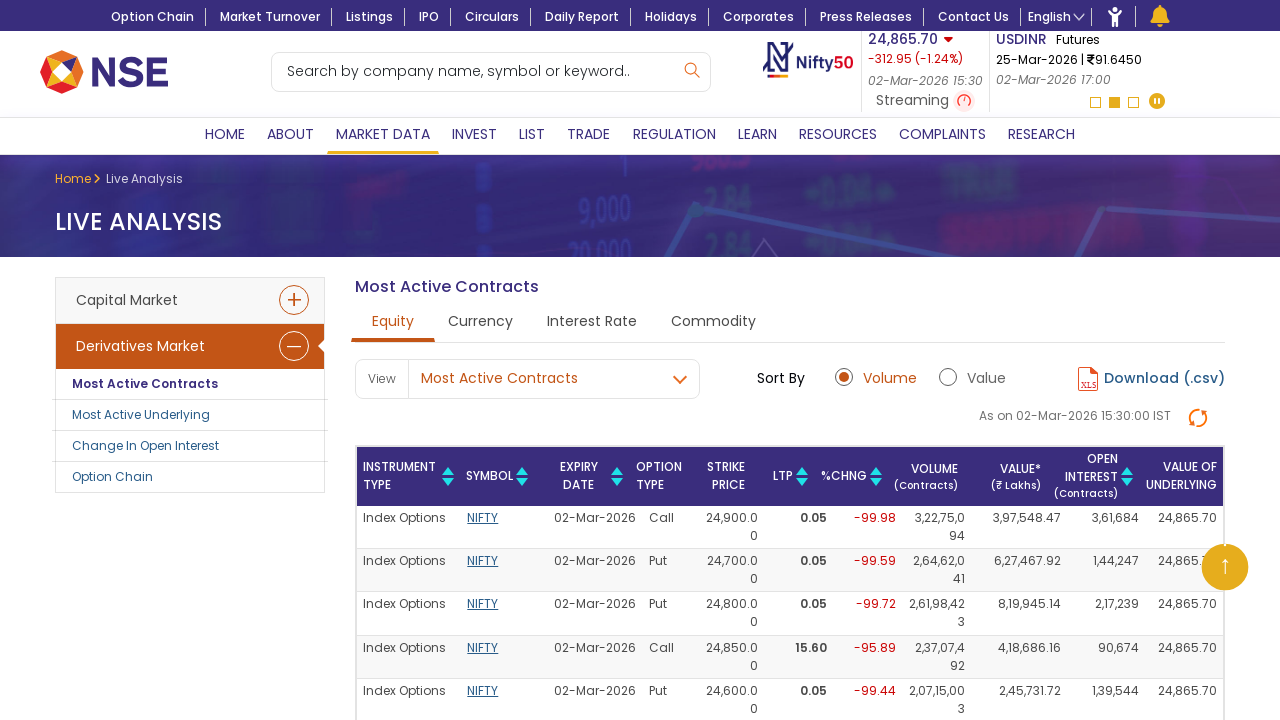

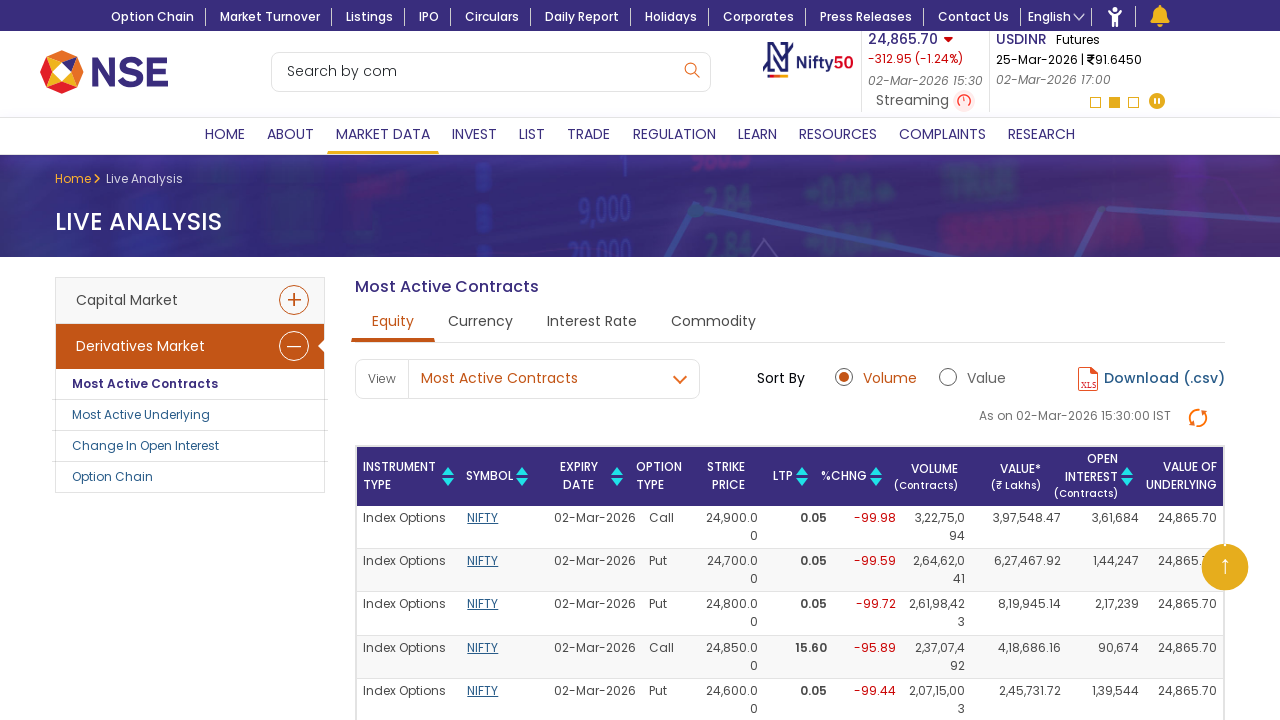